Tests YouTube search functionality by searching for "playwright by testers talk" using the search combobox and pressing Enter

Starting URL: https://www.youtube.com/

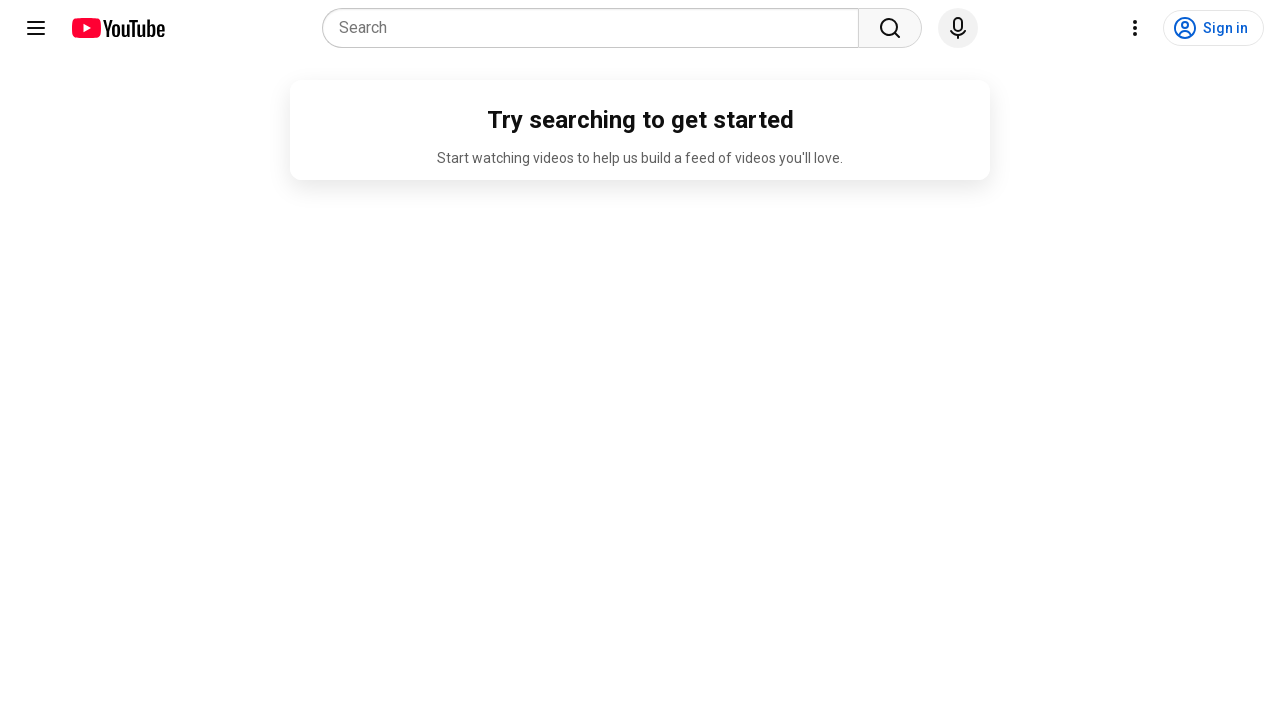

Clicked on the search combobox at (596, 28) on internal:role=combobox[name="Search"i]
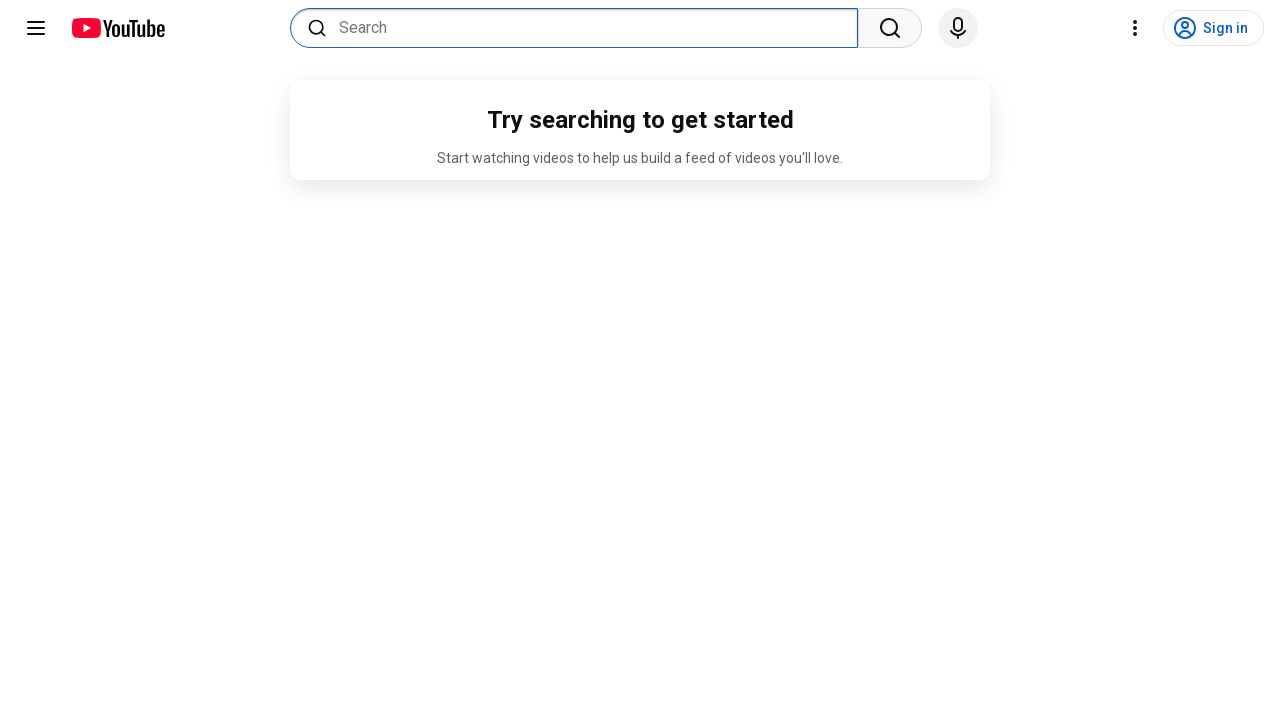

Filled search combobox with 'playwright by testers talk' on internal:role=combobox[name="Search"i]
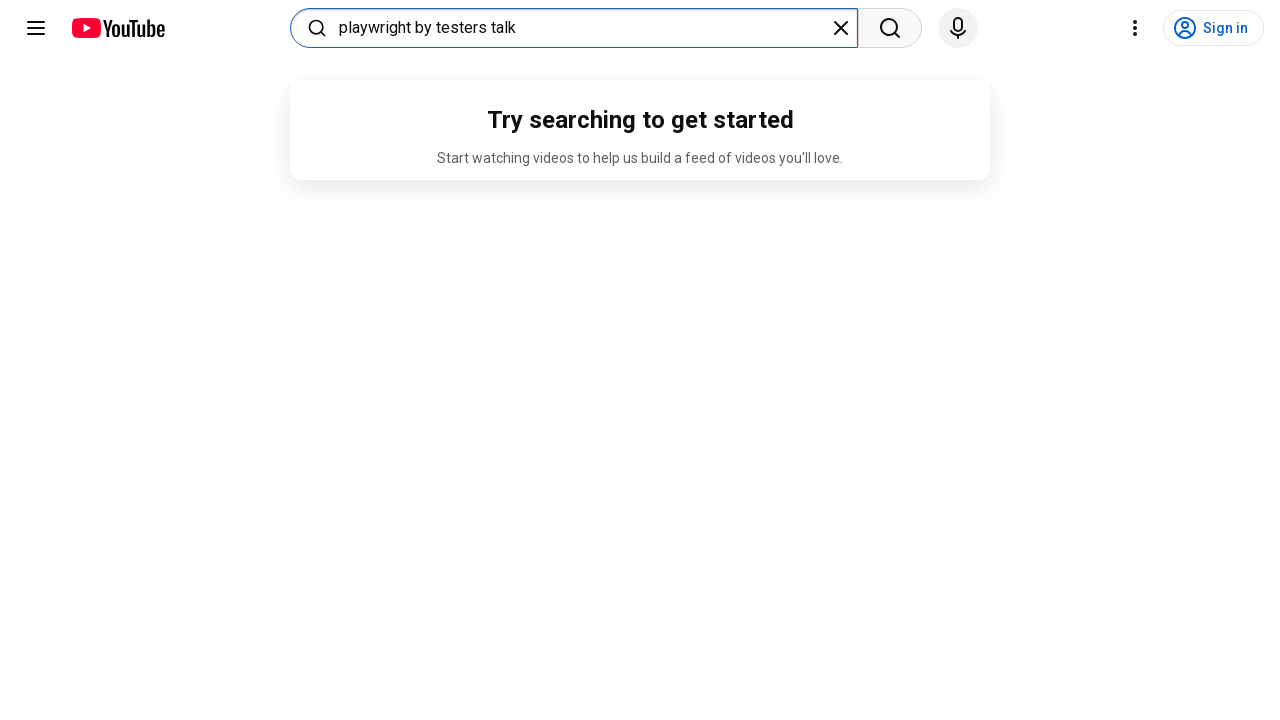

Pressed Enter to search for 'playwright by testers talk' on internal:role=combobox[name="Search"i]
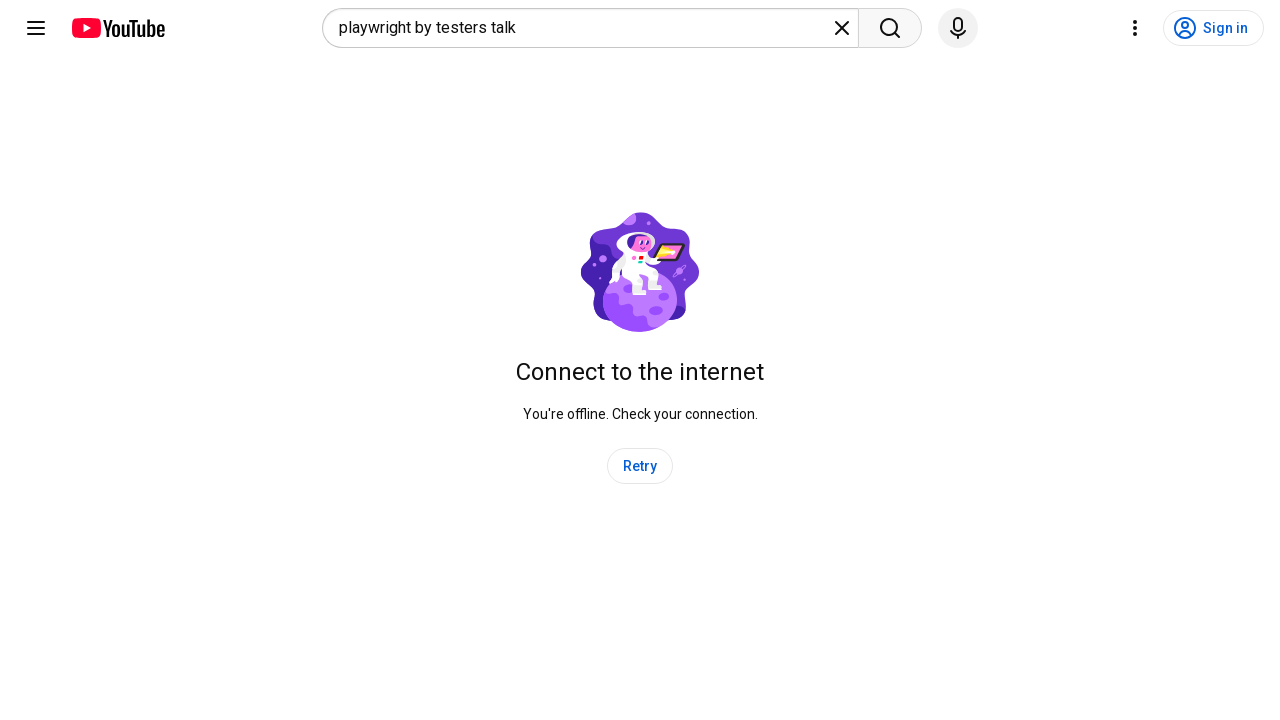

Waited for search results to load
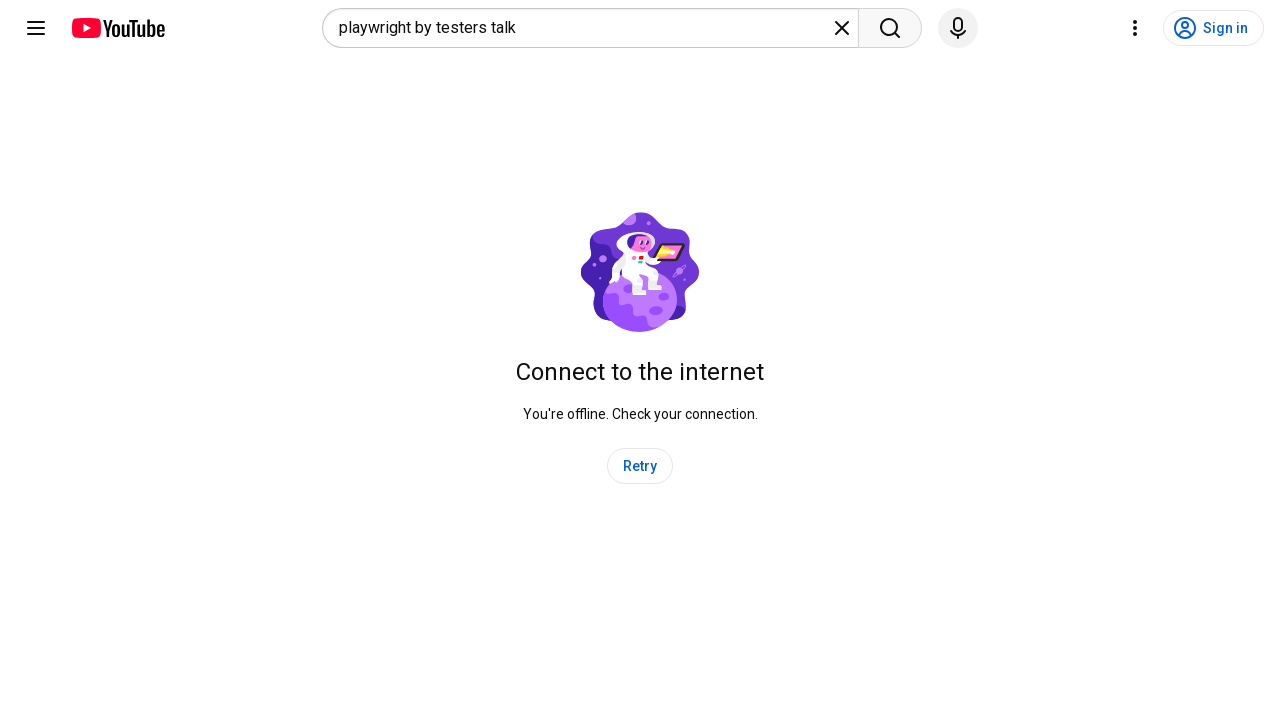

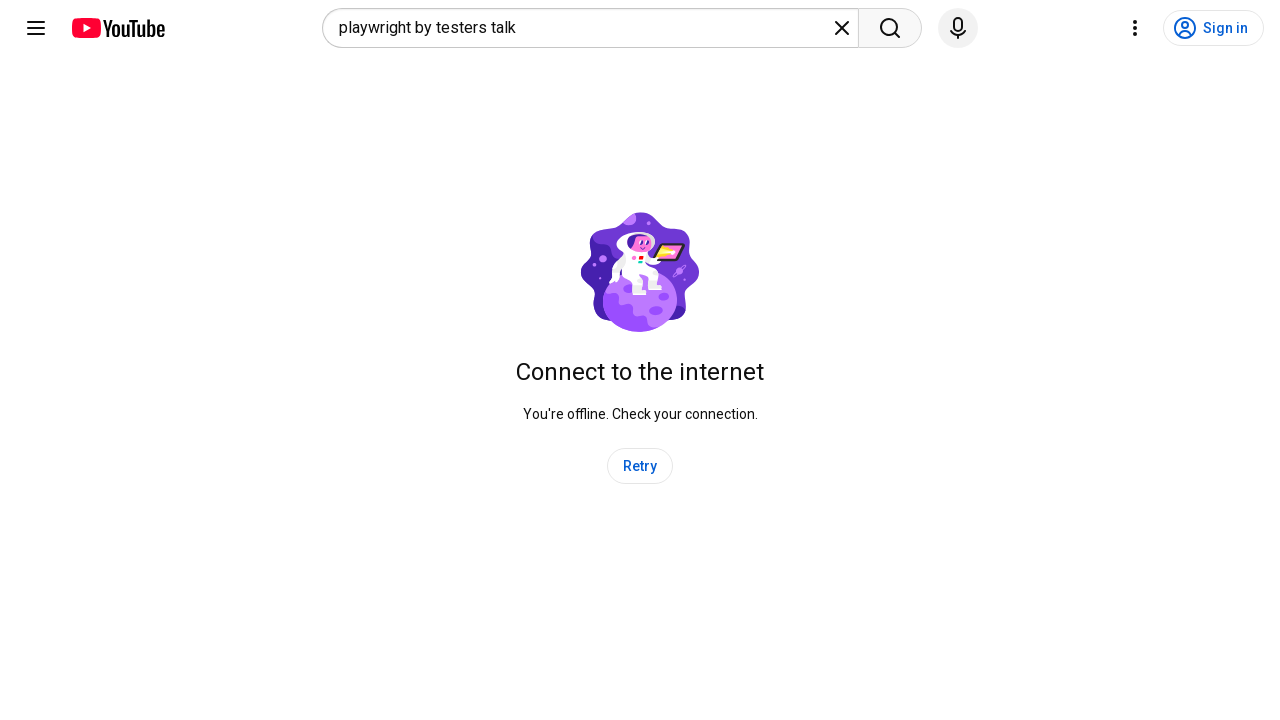